Tests confirmation alert dialog by clicking the confirmation button, first dismissing the dialog to verify "Cancel" result, then accepting to verify "OK" result.

Starting URL: https://testautomationpractice.blogspot.com/

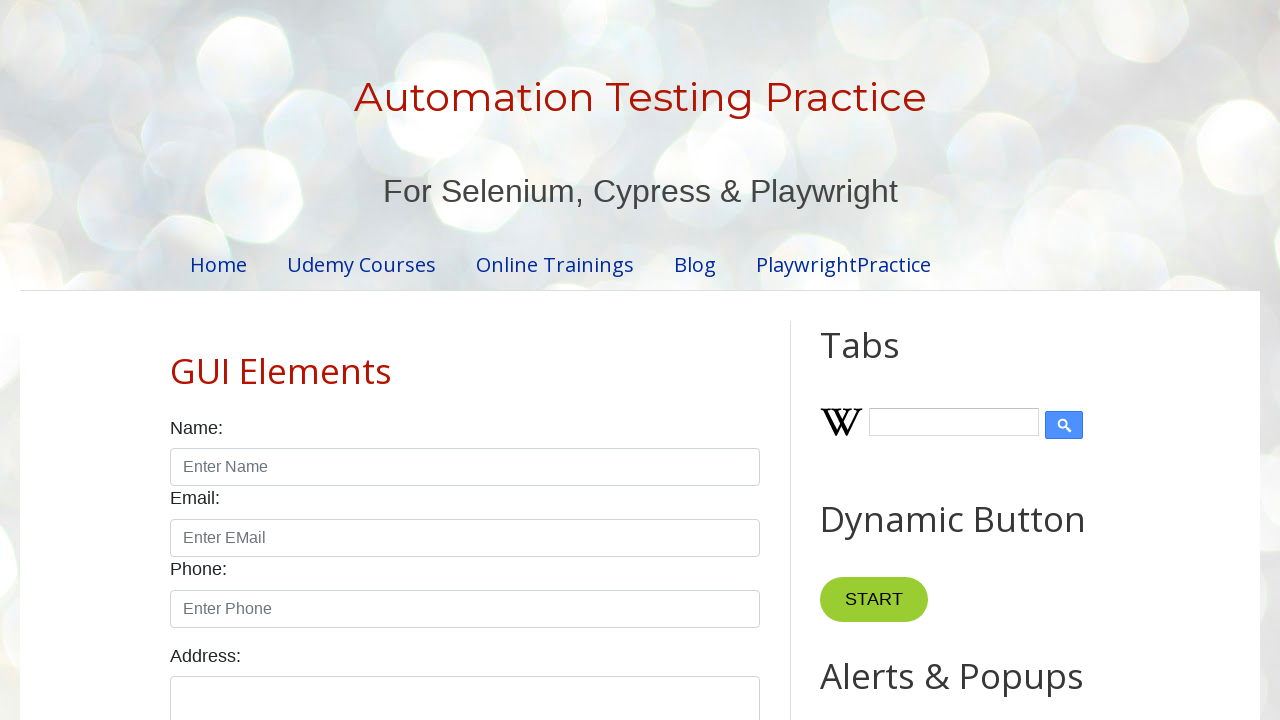

Set up dialog handler to dismiss (click Cancel)
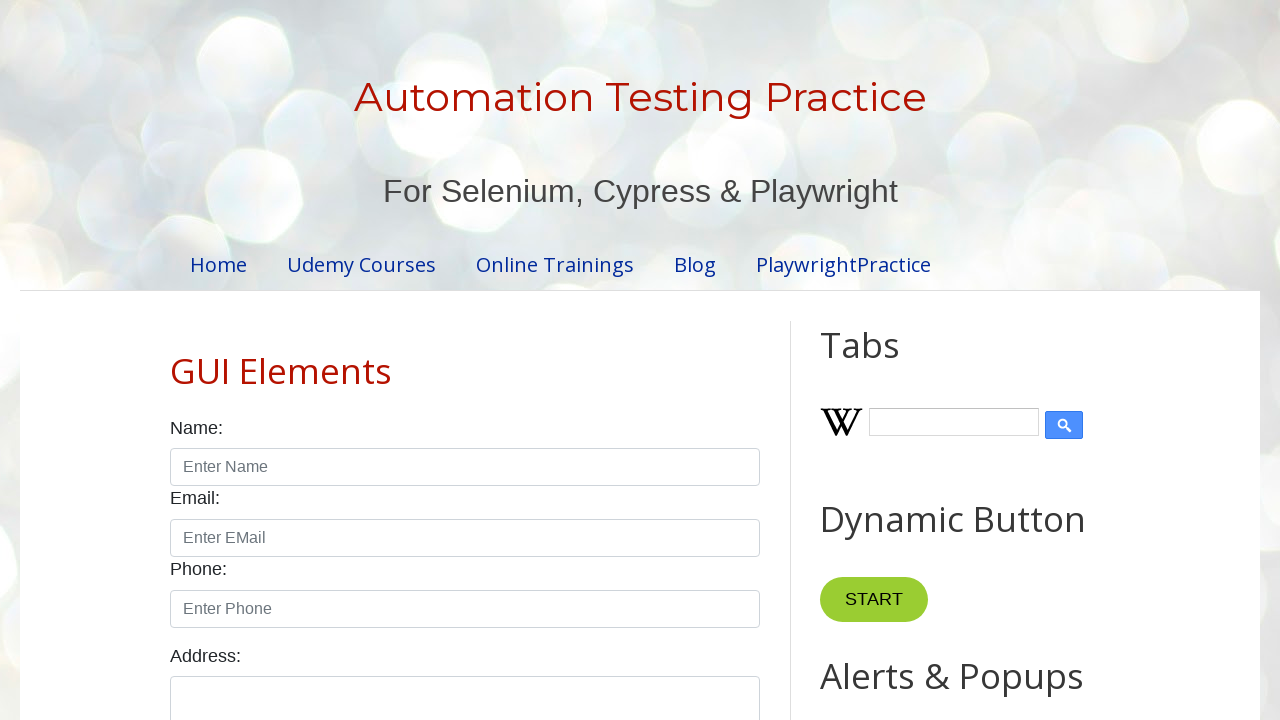

Clicked the Confirmation Alert button at (912, 360) on xpath=//button[@onclick='myFunctionConfirm()']
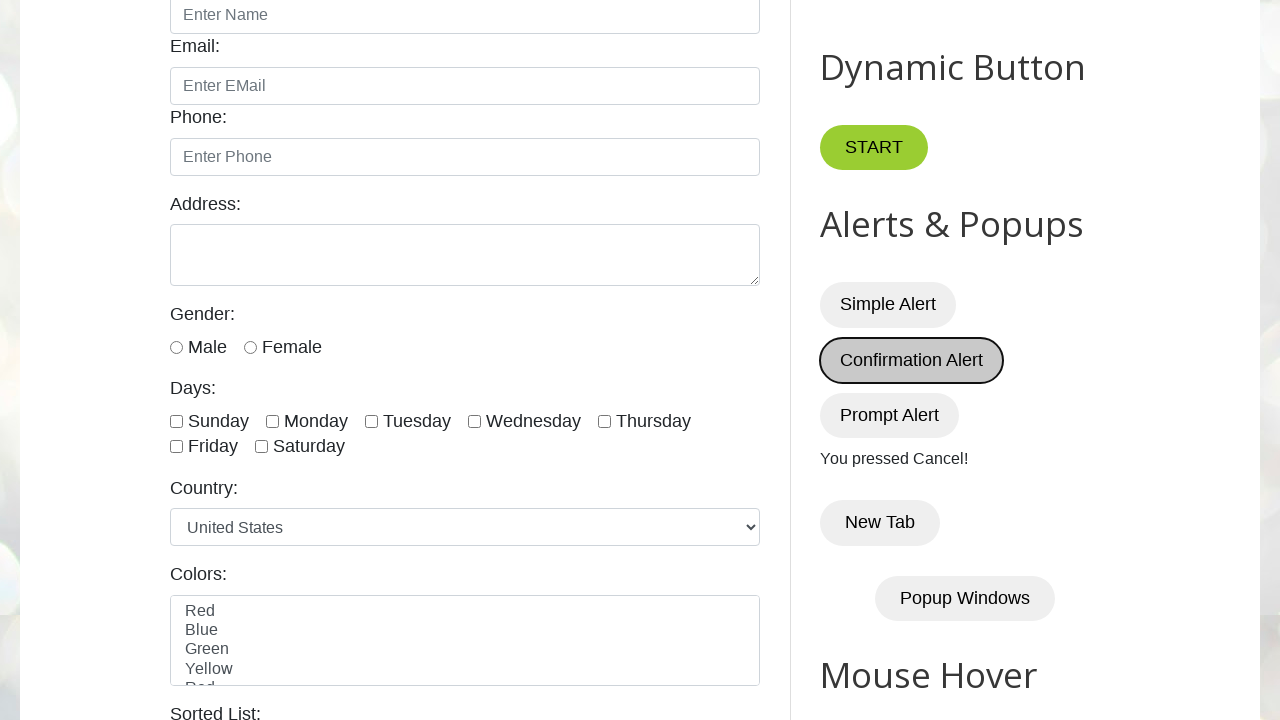

Waited for demo element to appear
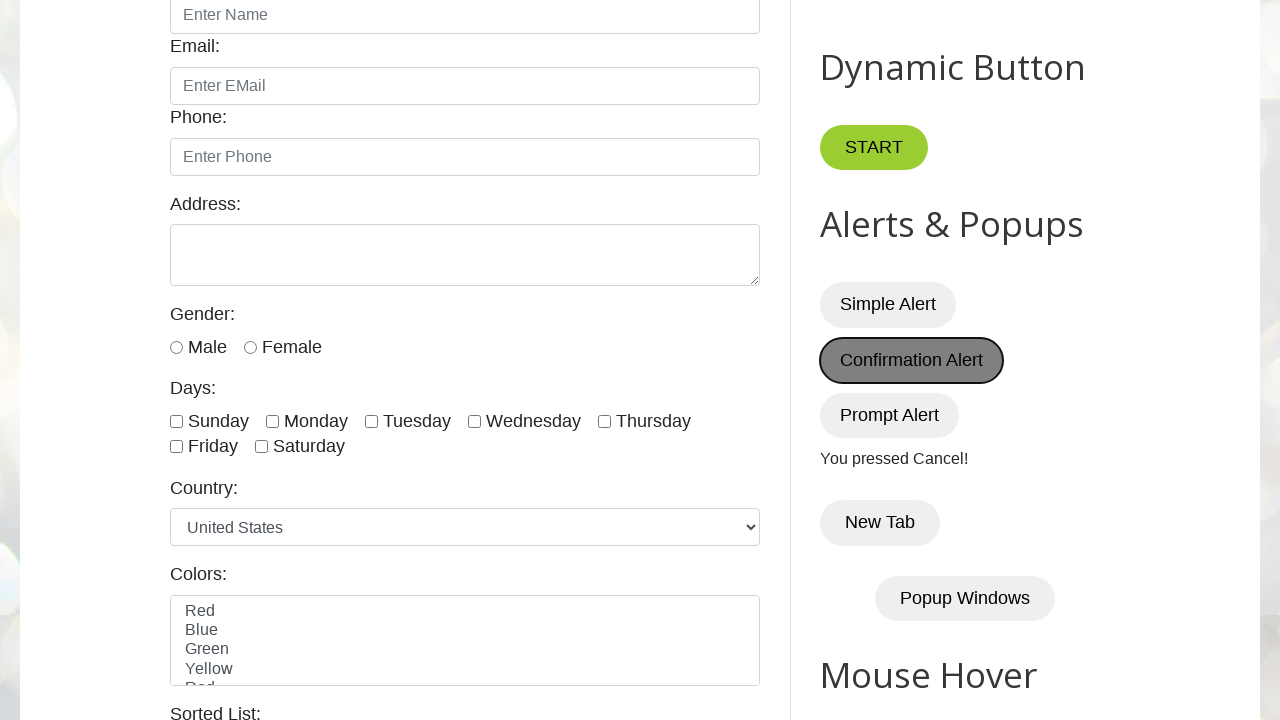

Verified that 'You pressed Cancel!' message is displayed
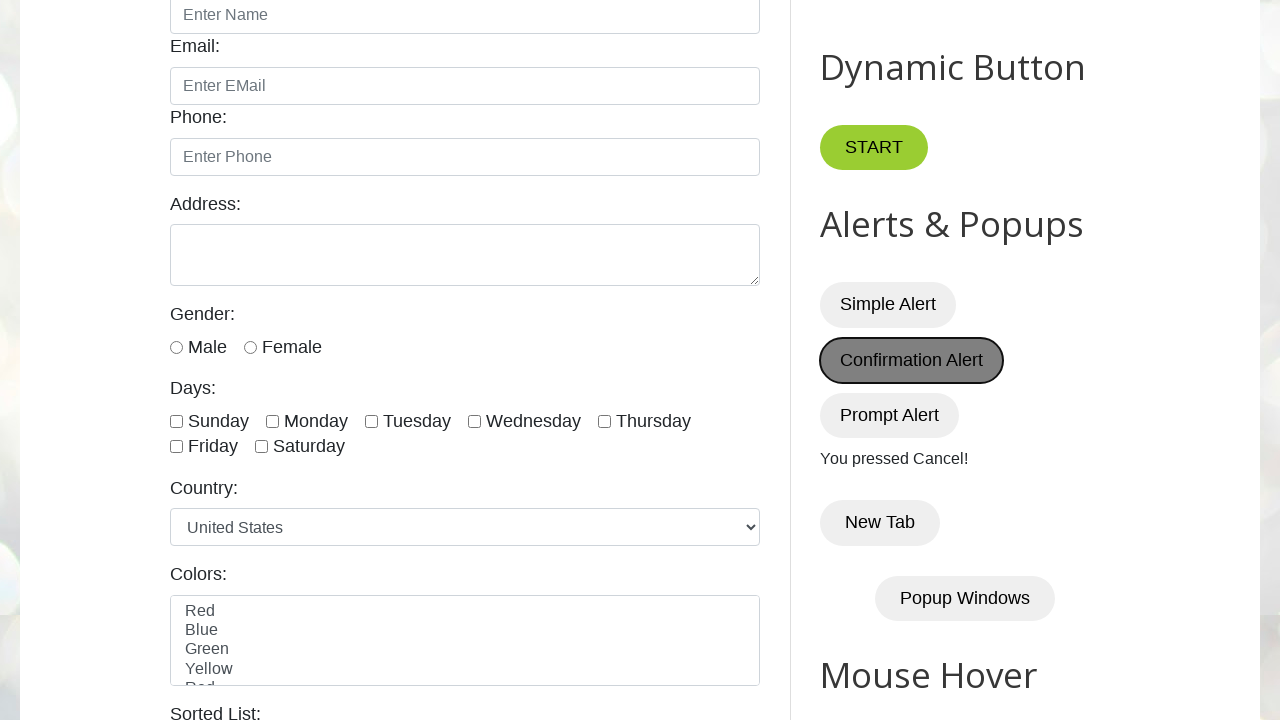

Removed the dismiss dialog handler
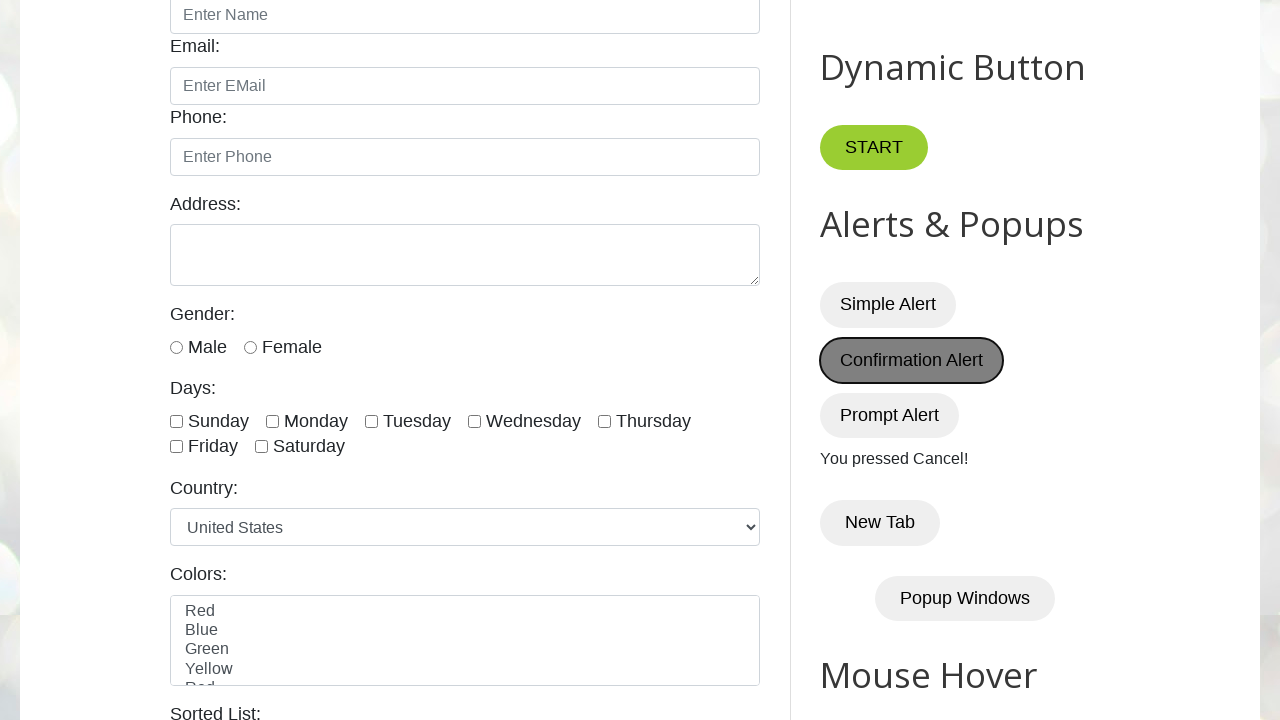

Set up dialog handler to accept (click OK)
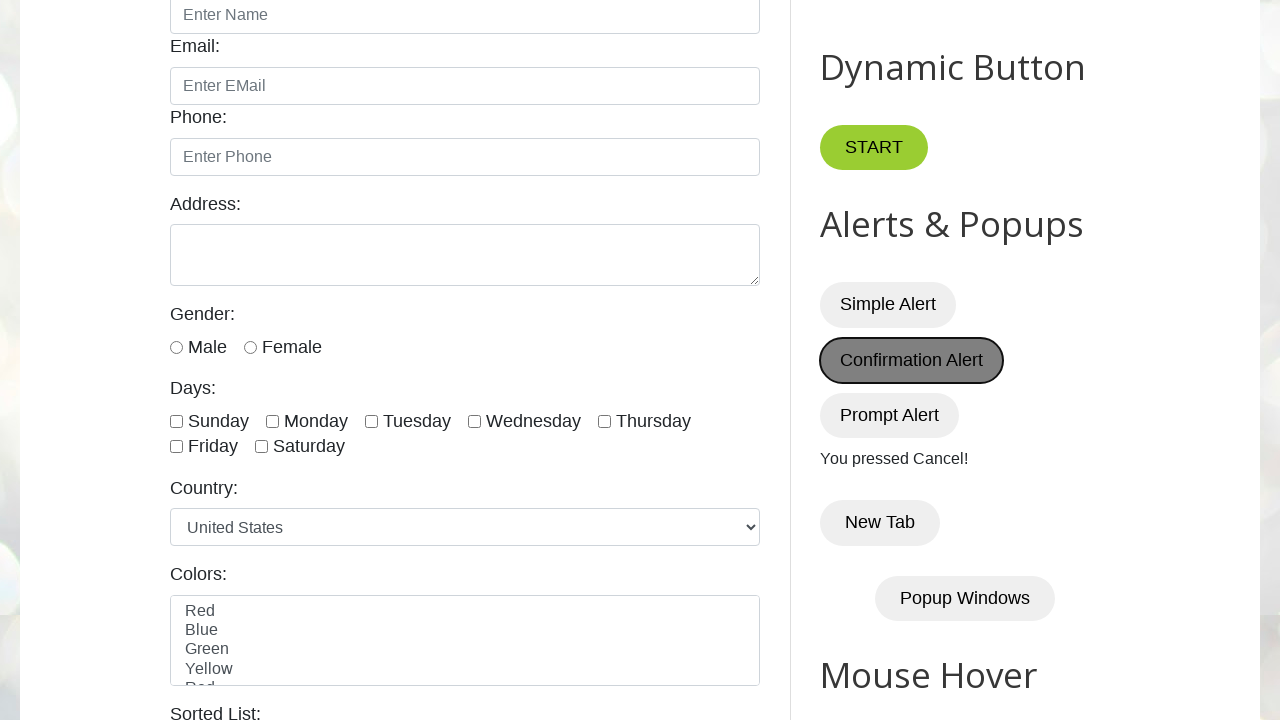

Clicked the Confirmation Alert button again at (912, 360) on xpath=//button[@onclick='myFunctionConfirm()']
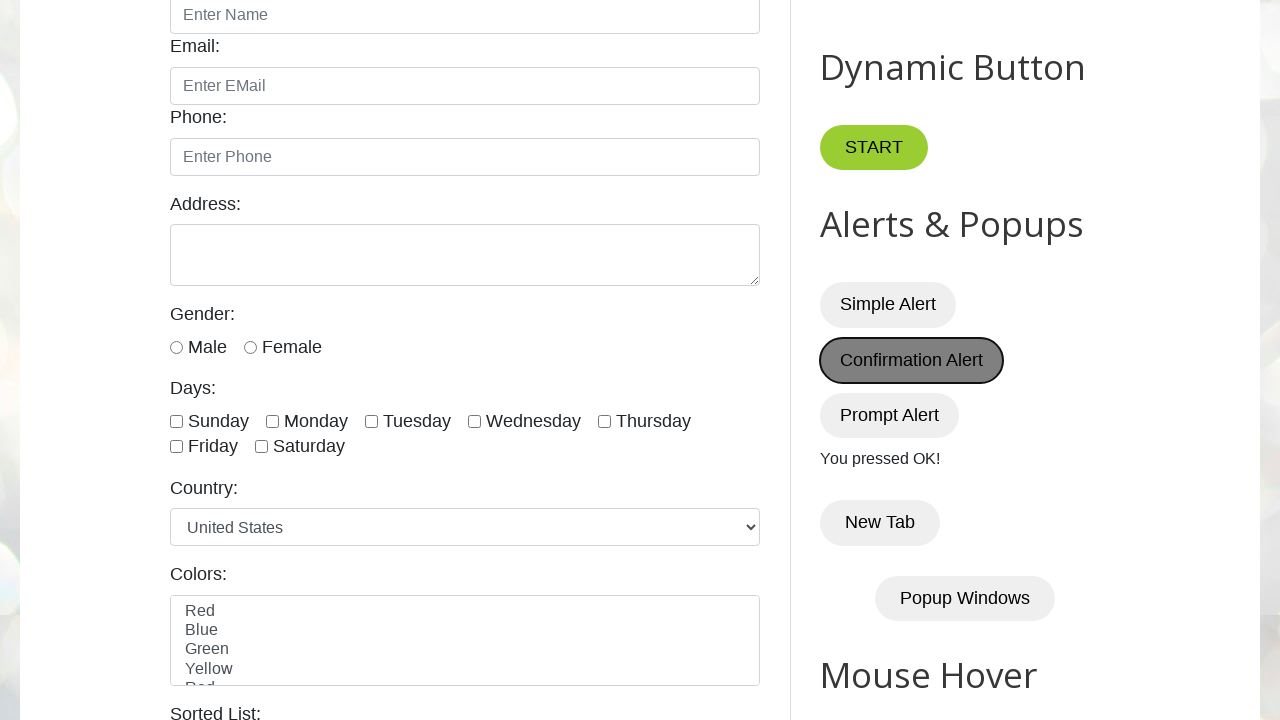

Verified that 'You pressed OK!' message is displayed
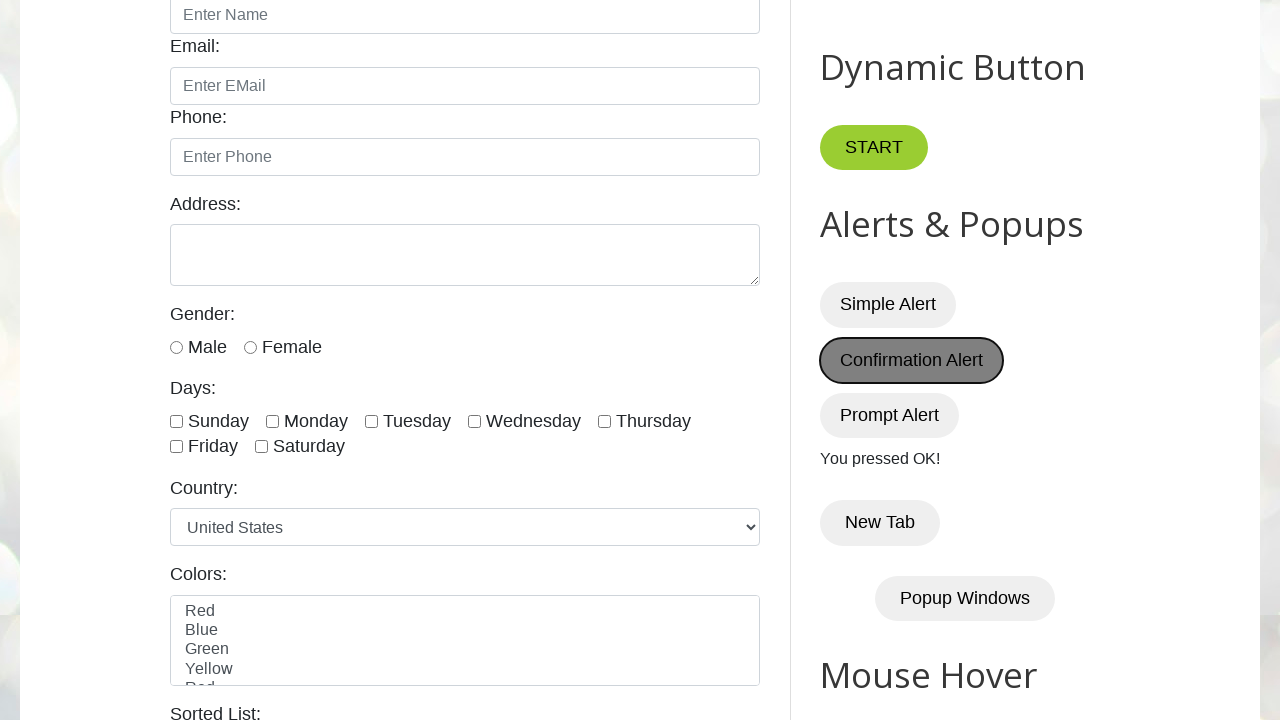

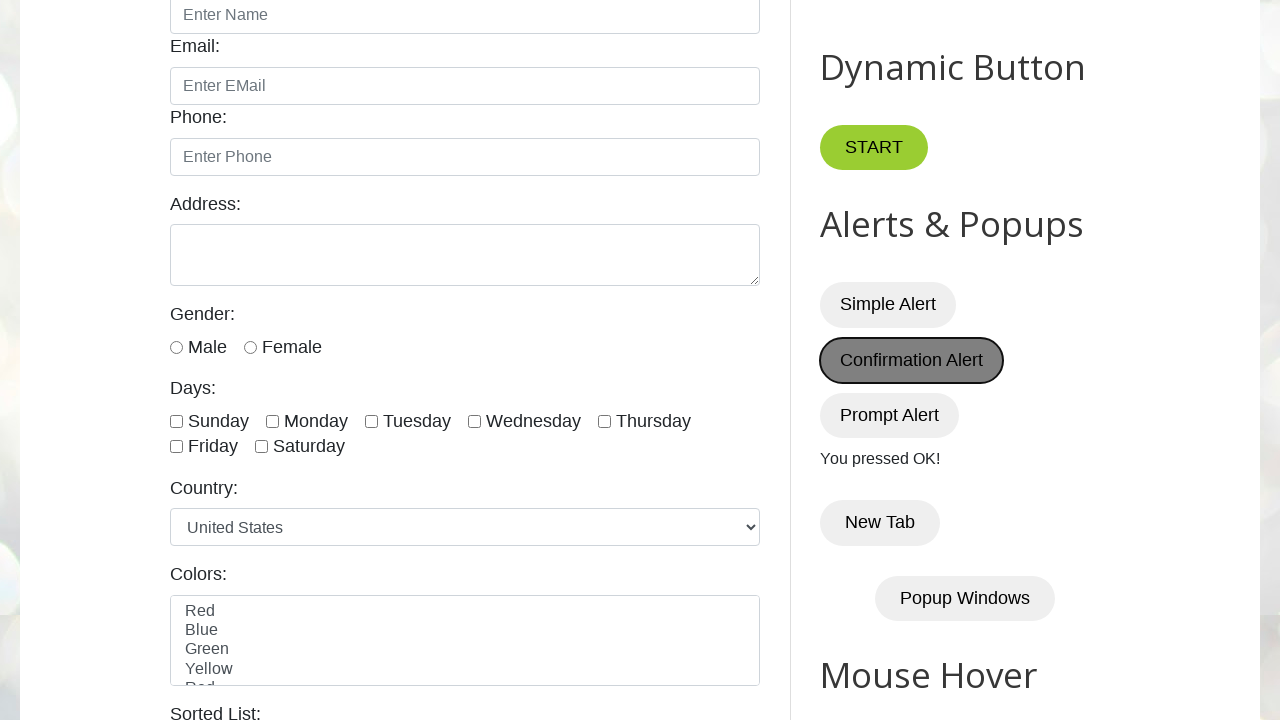